Clicks on the Register navigation link and verifies that the Register form header is visible.

Starting URL: https://test-c05c4.firebaseapp.com/

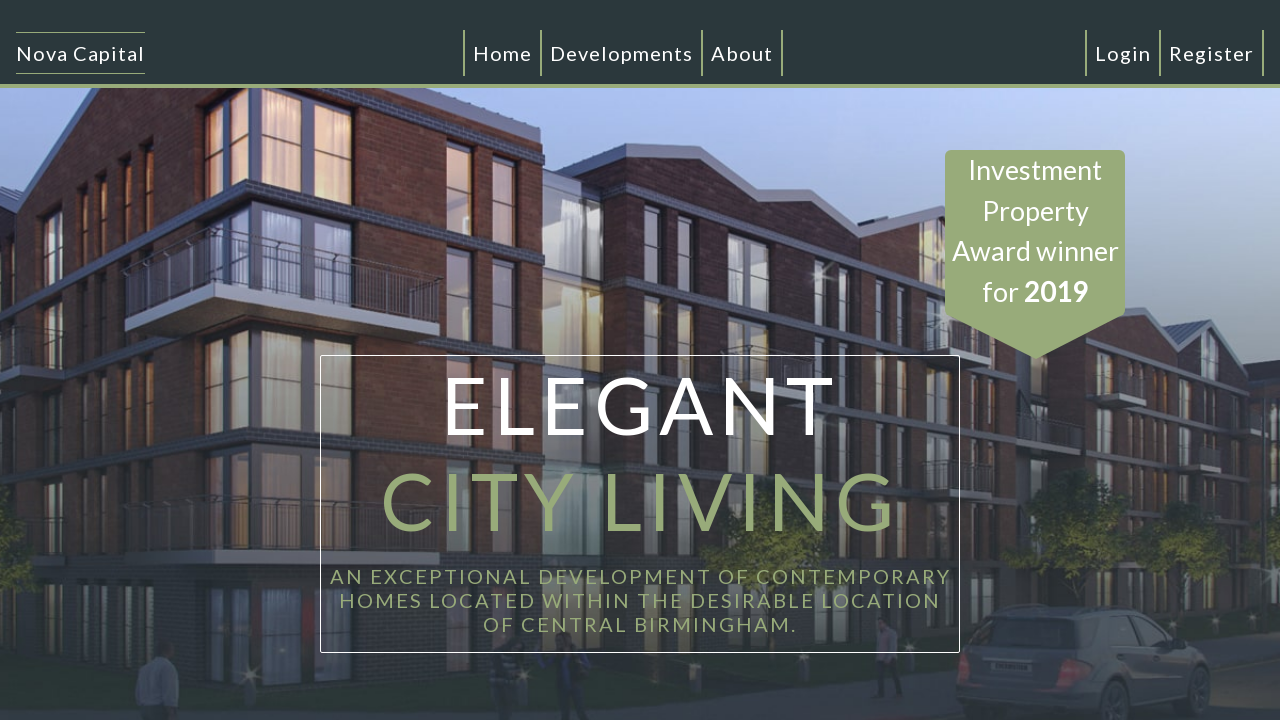

Clicked on Register navigation link at (1212, 53) on #registerNav
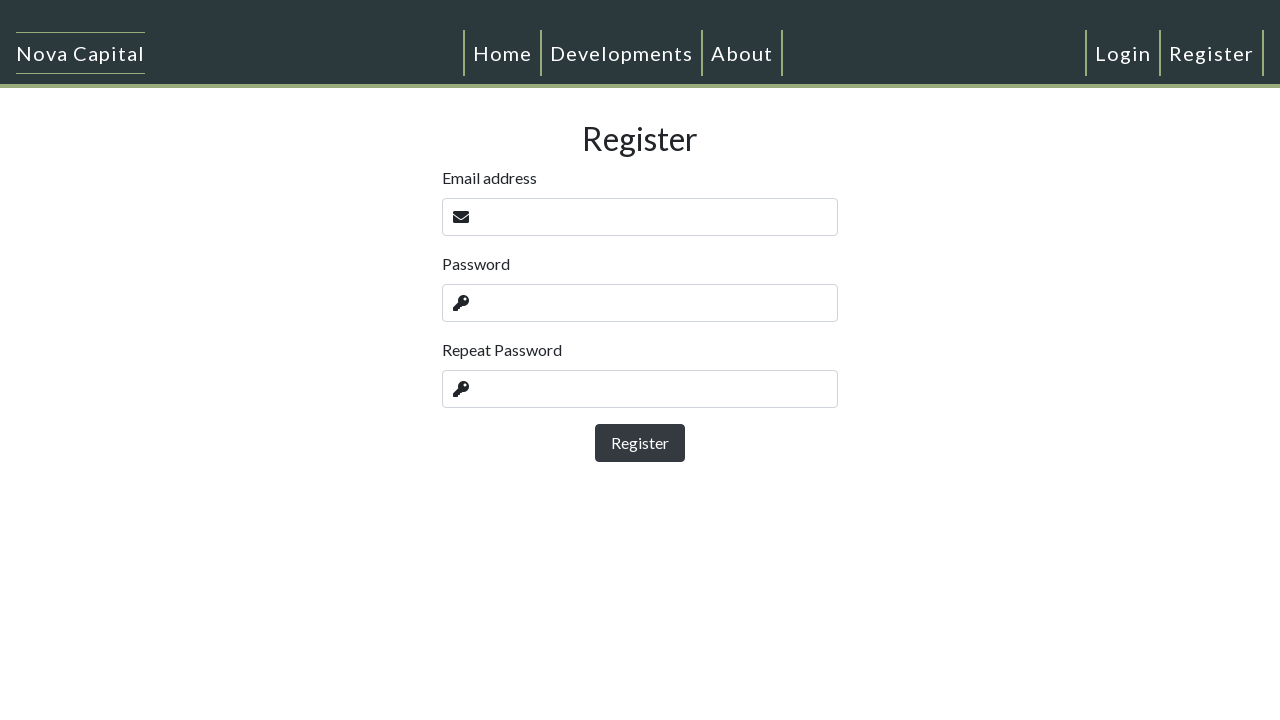

Located Register form header element
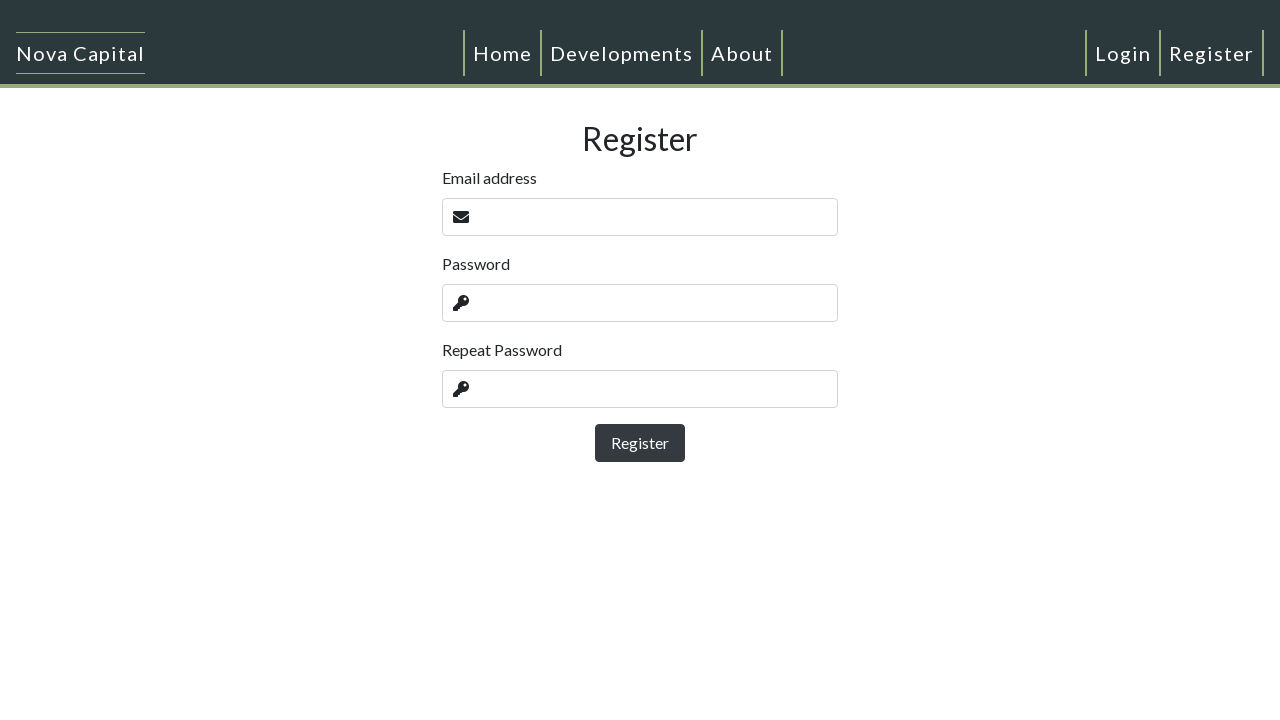

Register form header became visible
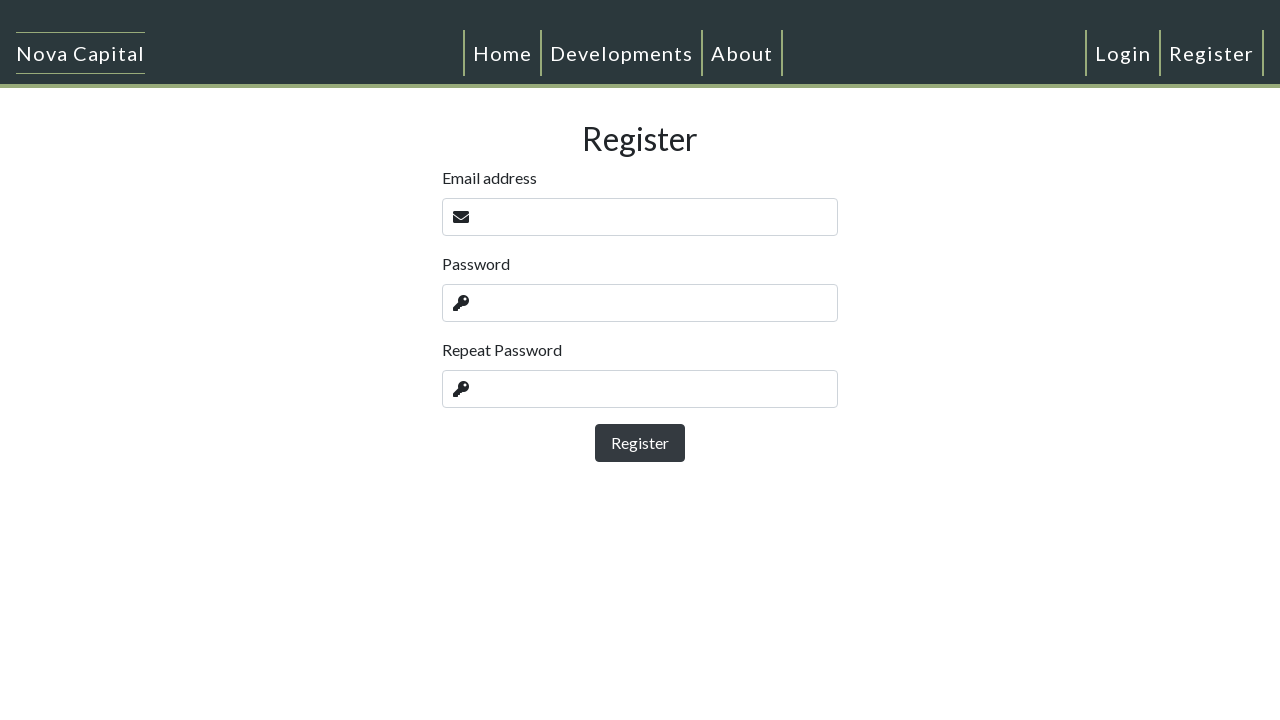

Retrieved text content from Register header
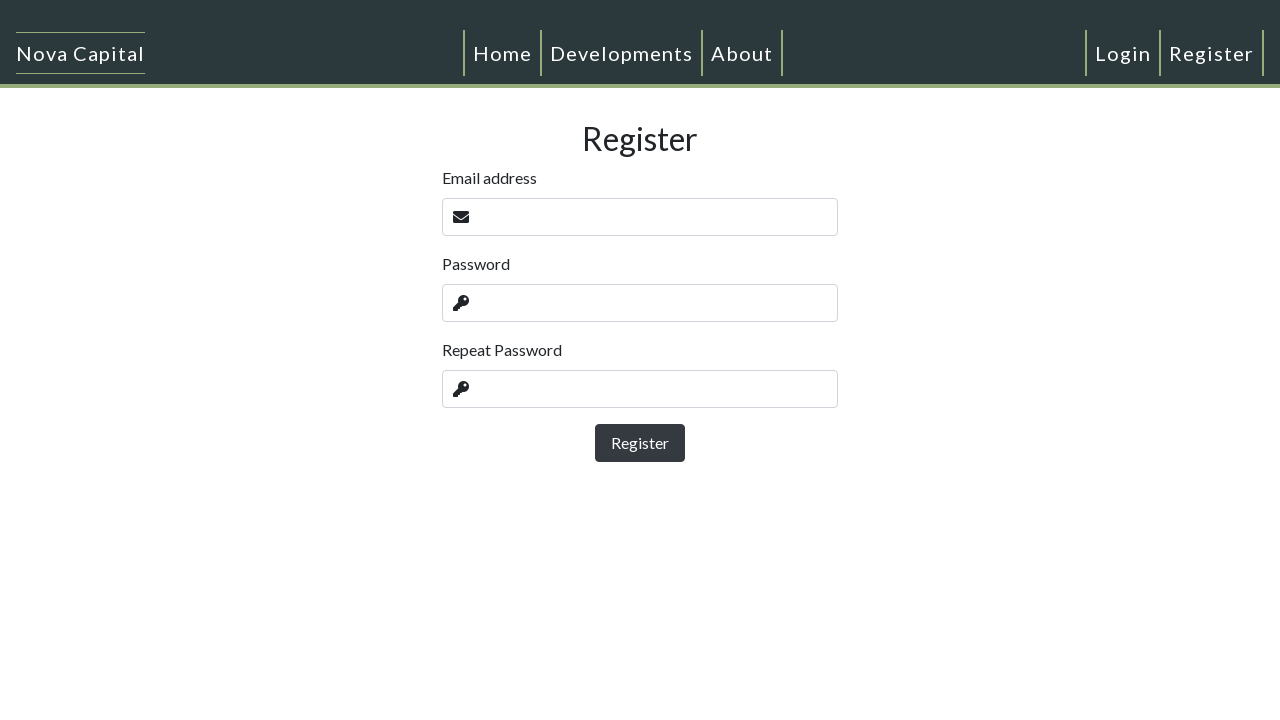

Verified Register form header text is 'Register'
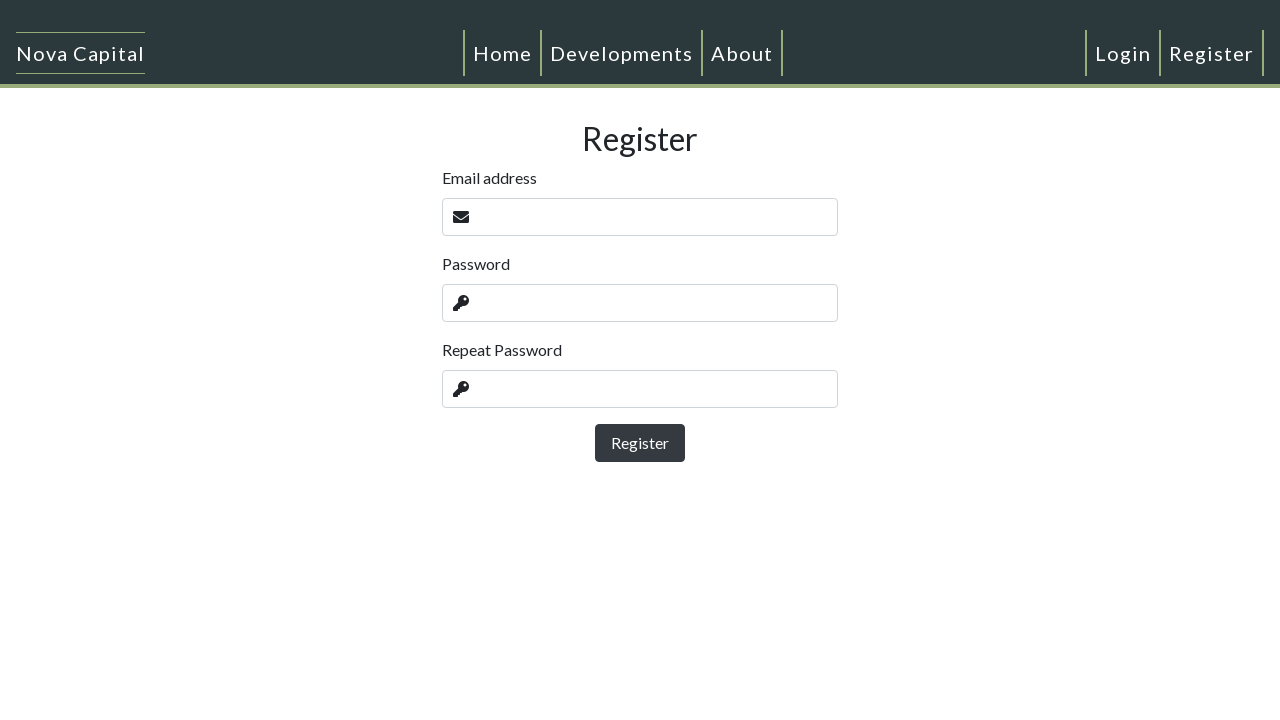

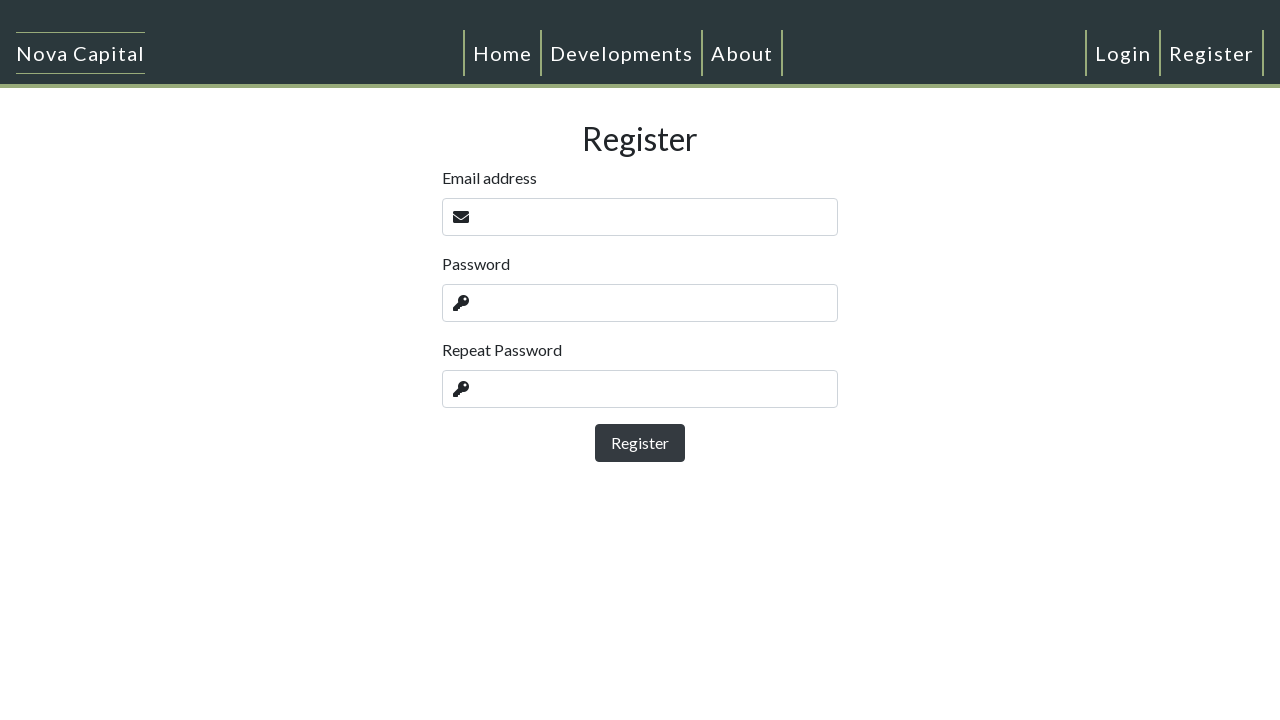